Tests checkbox interactions including basic checkbox selection, tri-state checkbox, disabled checkbox verification, and multiple selection from a dropdown

Starting URL: https://www.leafground.com/dashboard.xhtml

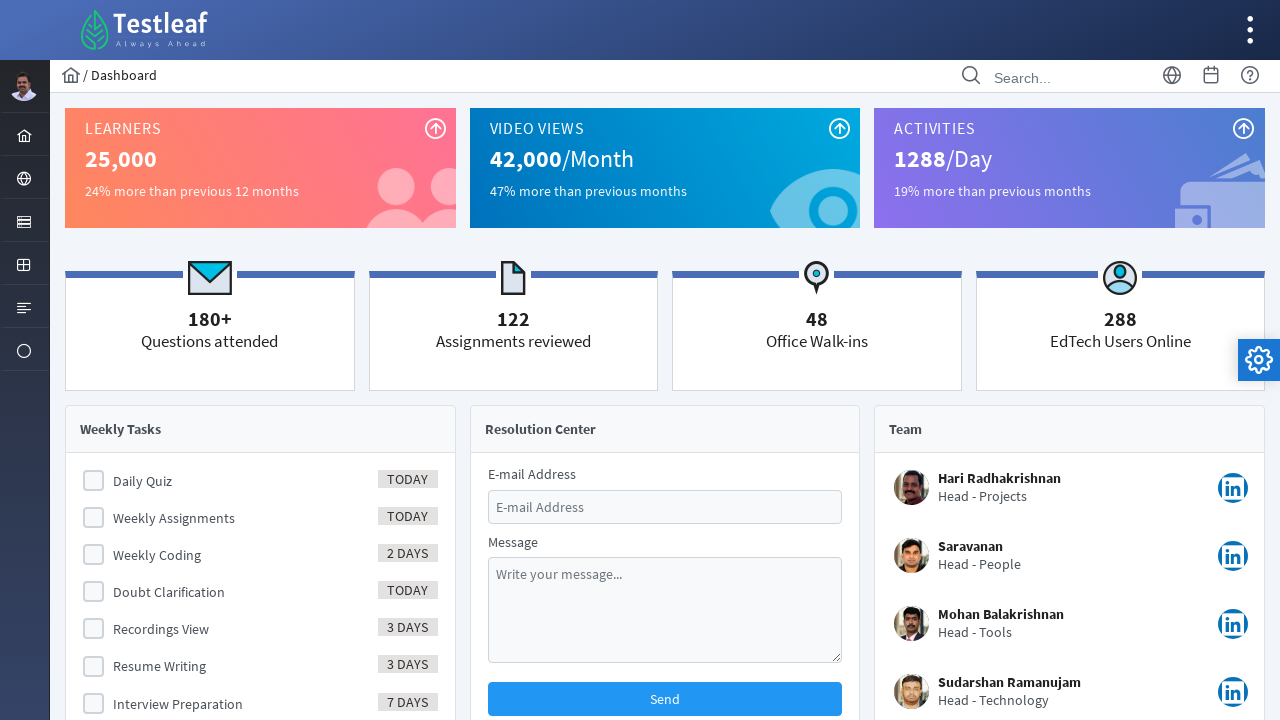

Clicked main menu element at (24, 220) on //*[@id="menuform:j_idt40"]
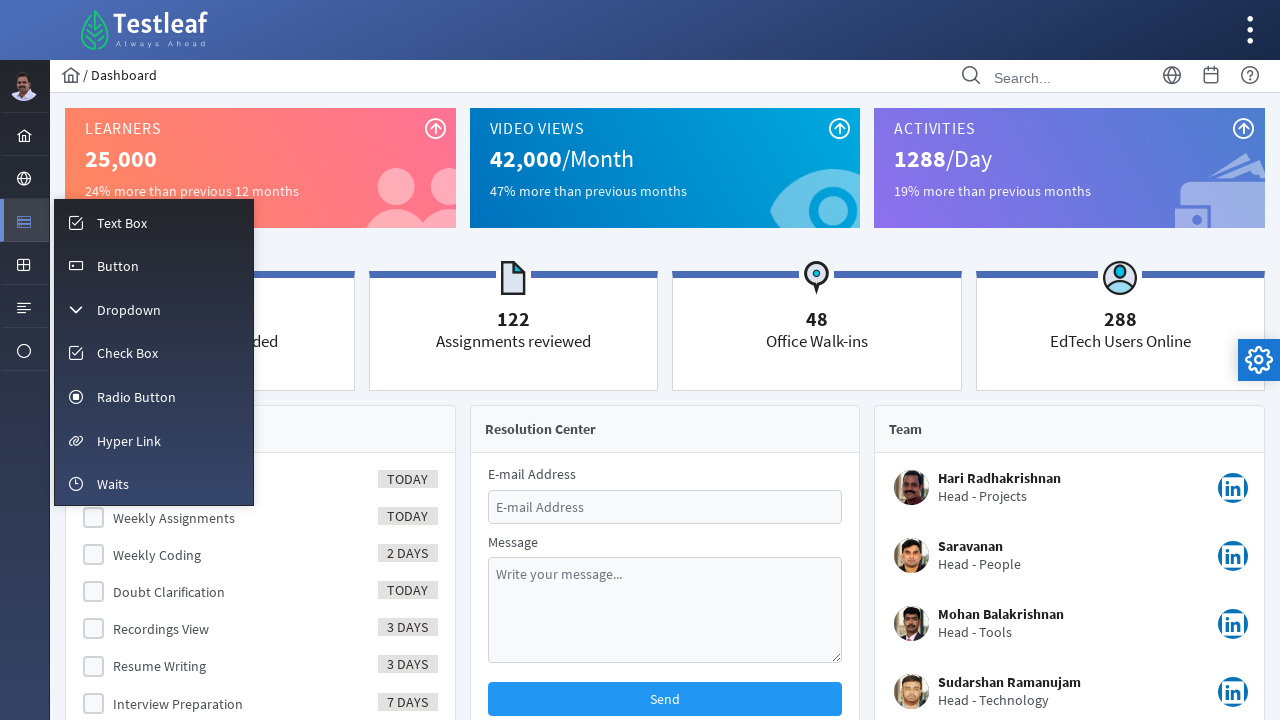

Clicked checkbox menu item at (154, 353) on //*[@id="menuform:m_checkbox"]
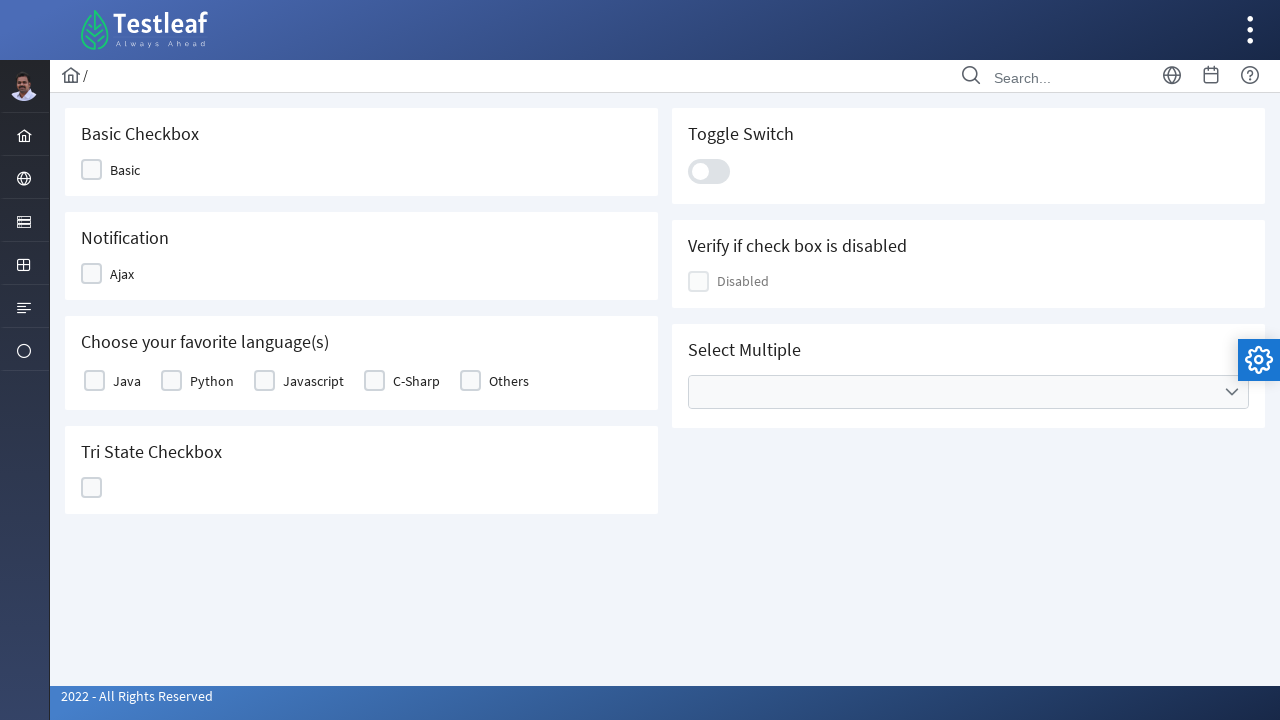

Clicked basic checkbox at (92, 170) on //*[@id="j_idt87:j_idt89"]/div[2]
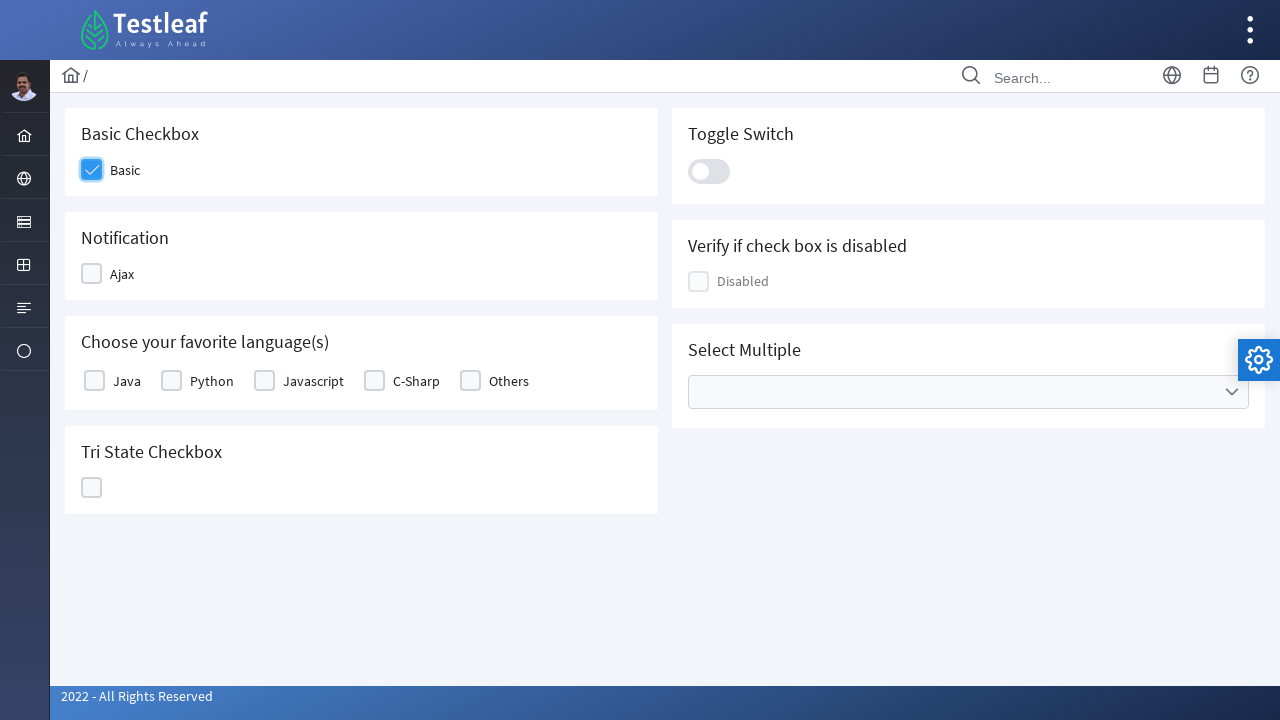

Clicked second basic checkbox at (92, 274) on //*[@id="j_idt87:j_idt91"]/div[2]
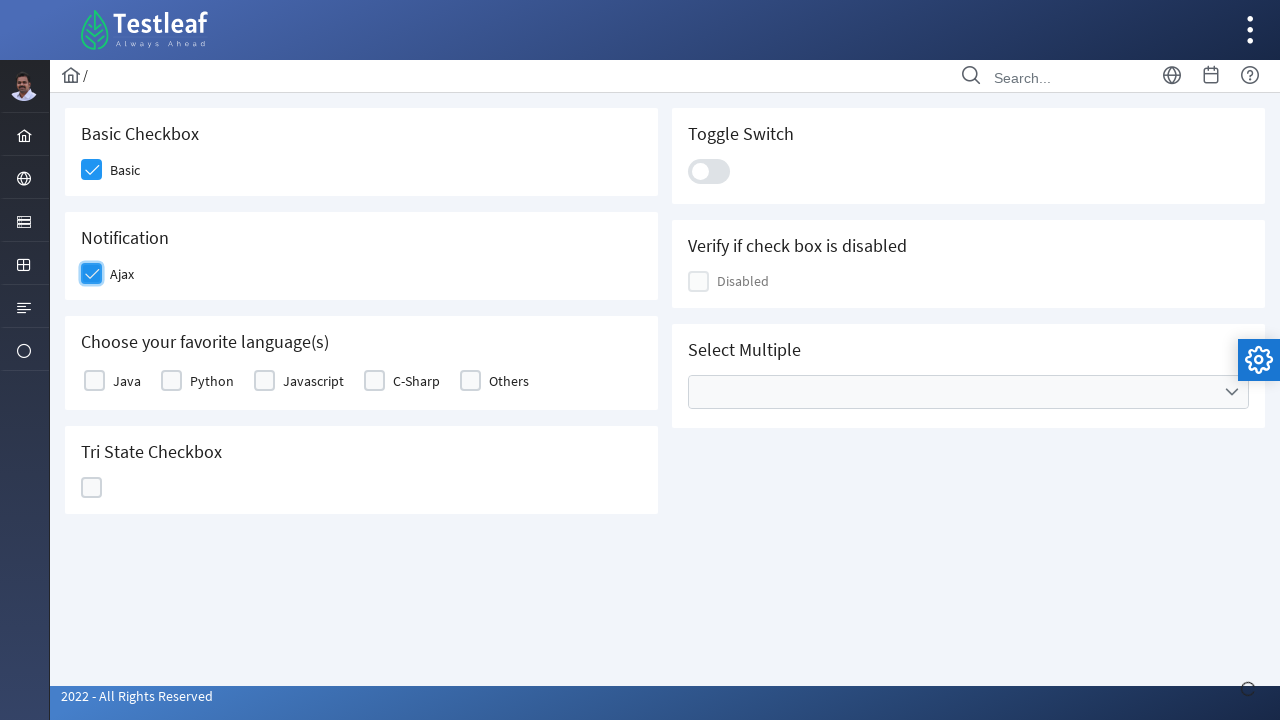

Clicked table checkbox at (94, 381) on //*[@id="j_idt87:basic"]/tbody/tr/td[1]/div/div[2]
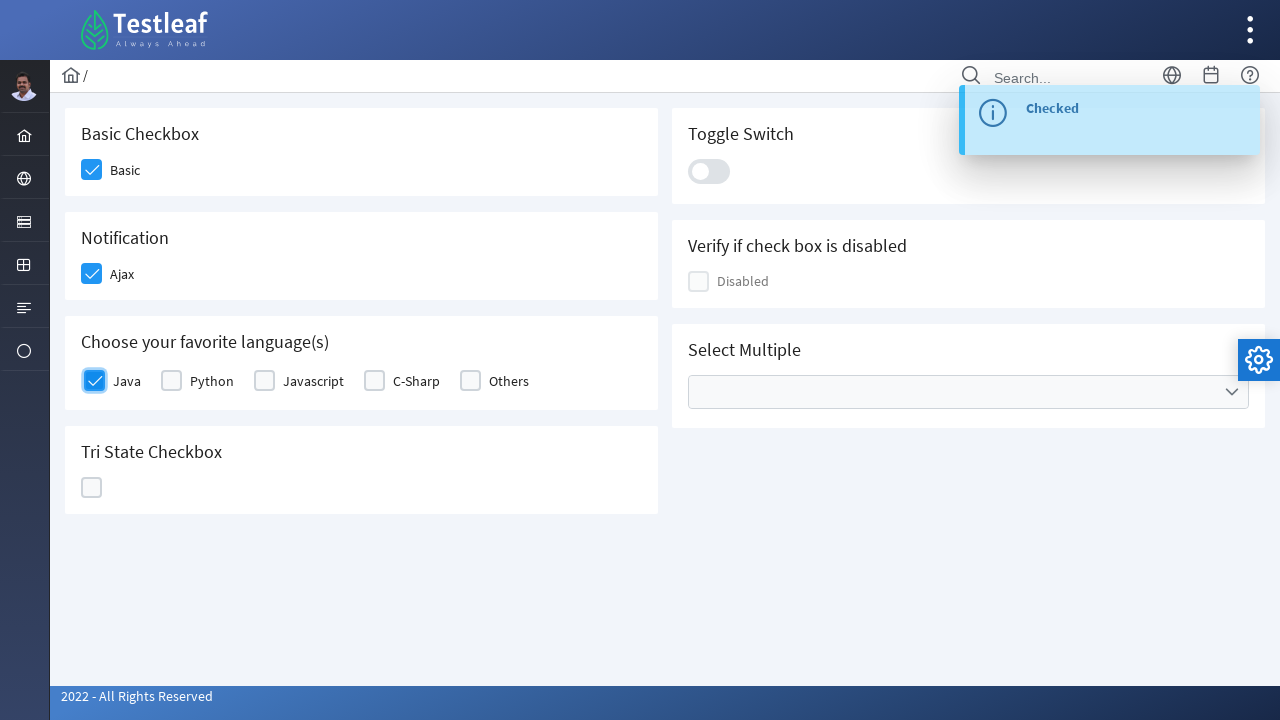

Clicked tri-state checkbox (iteration 1/4) at (92, 488) on //*[@id="j_idt87:ajaxTriState"]/div[2]
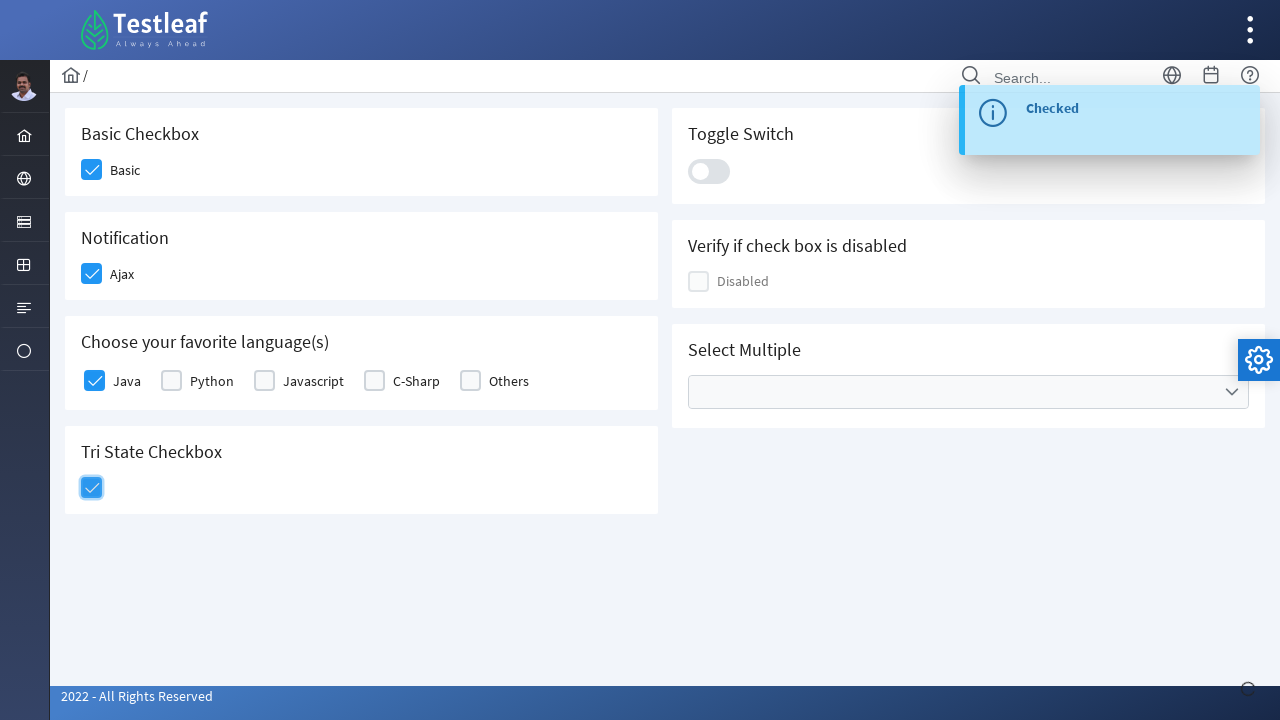

Clicked tri-state checkbox (iteration 2/4) at (92, 488) on //*[@id="j_idt87:ajaxTriState"]/div[2]
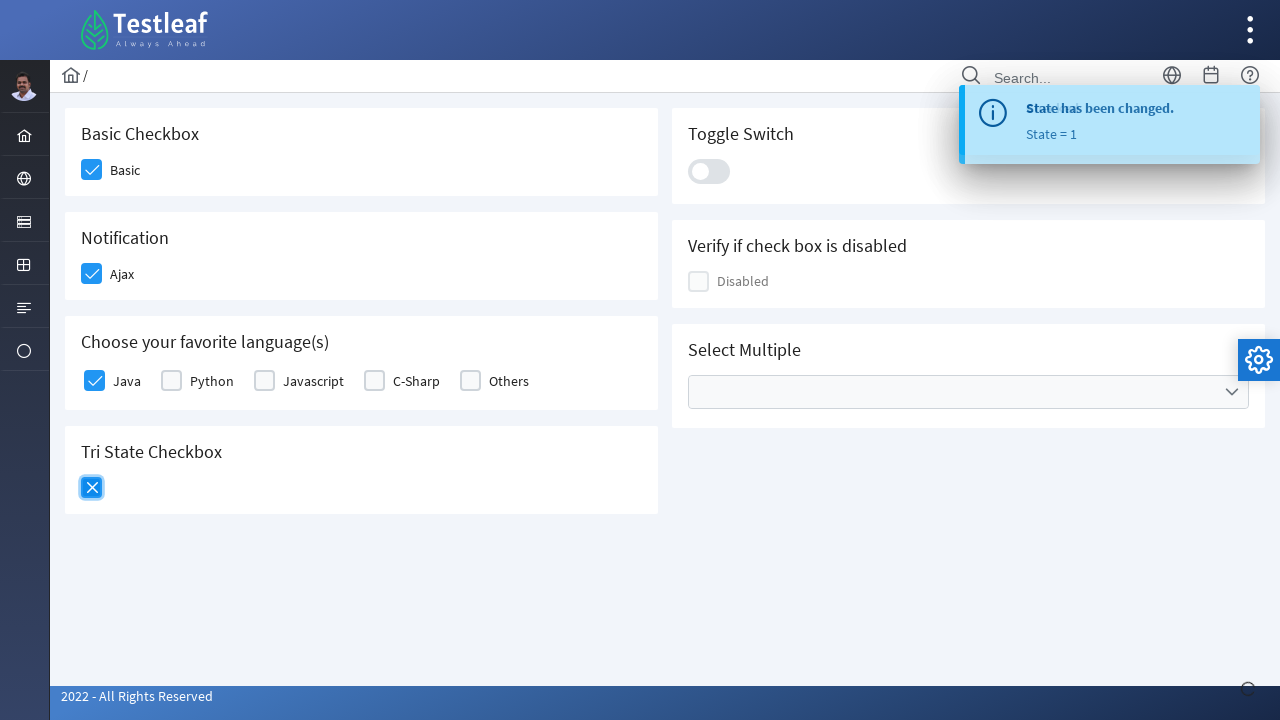

Clicked tri-state checkbox (iteration 3/4) at (92, 488) on //*[@id="j_idt87:ajaxTriState"]/div[2]
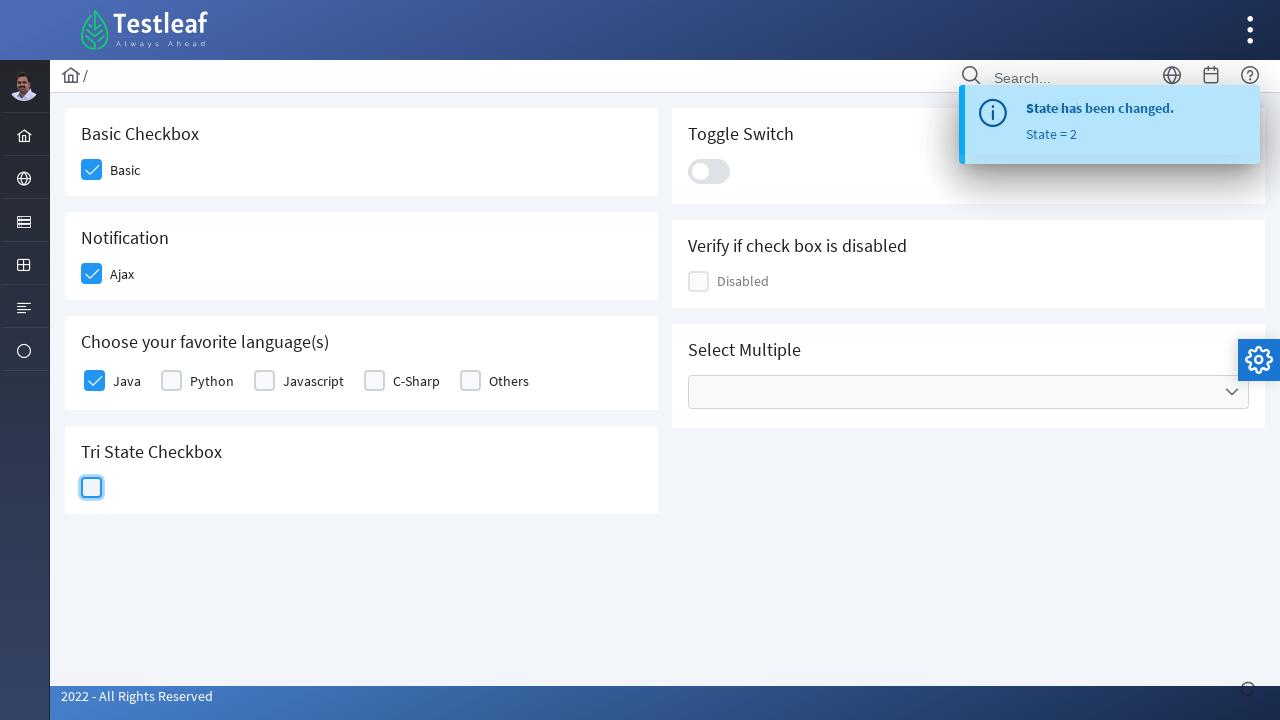

Clicked tri-state checkbox (iteration 4/4) at (92, 488) on //*[@id="j_idt87:ajaxTriState"]/div[2]
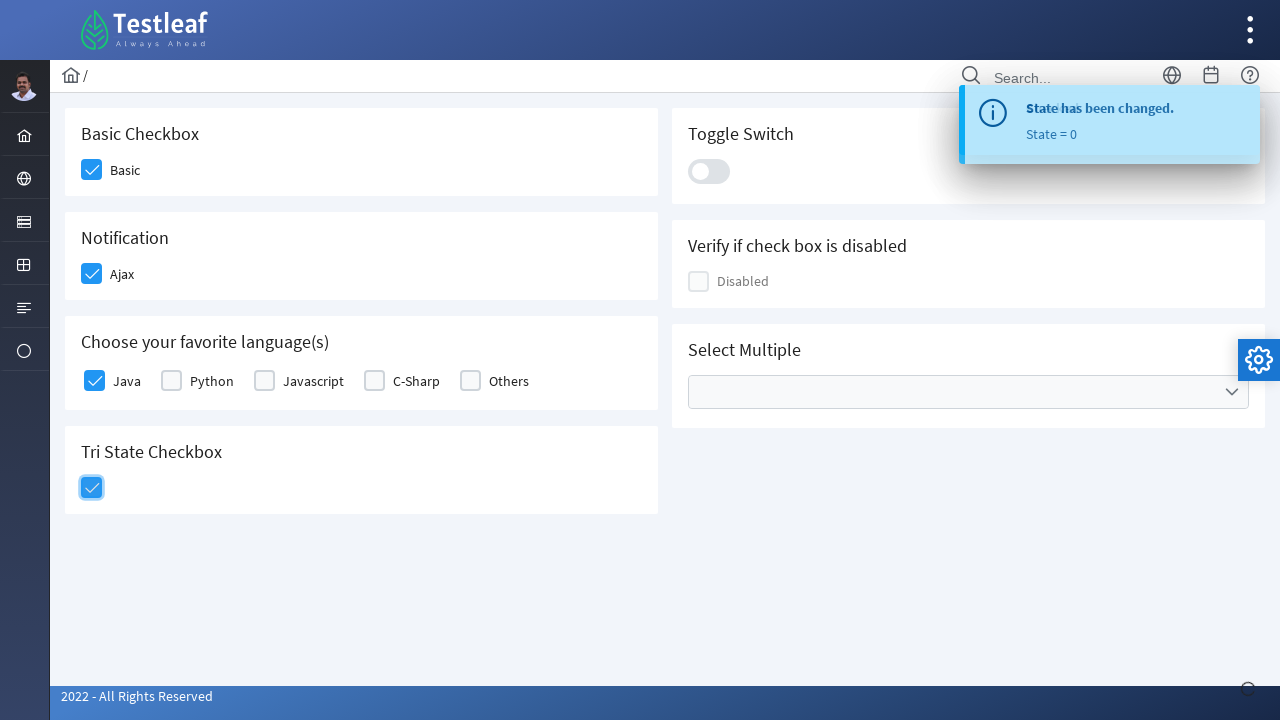

Toggled another checkbox at (709, 171) on //*[@id="j_idt87:j_idt100"]/div[2]
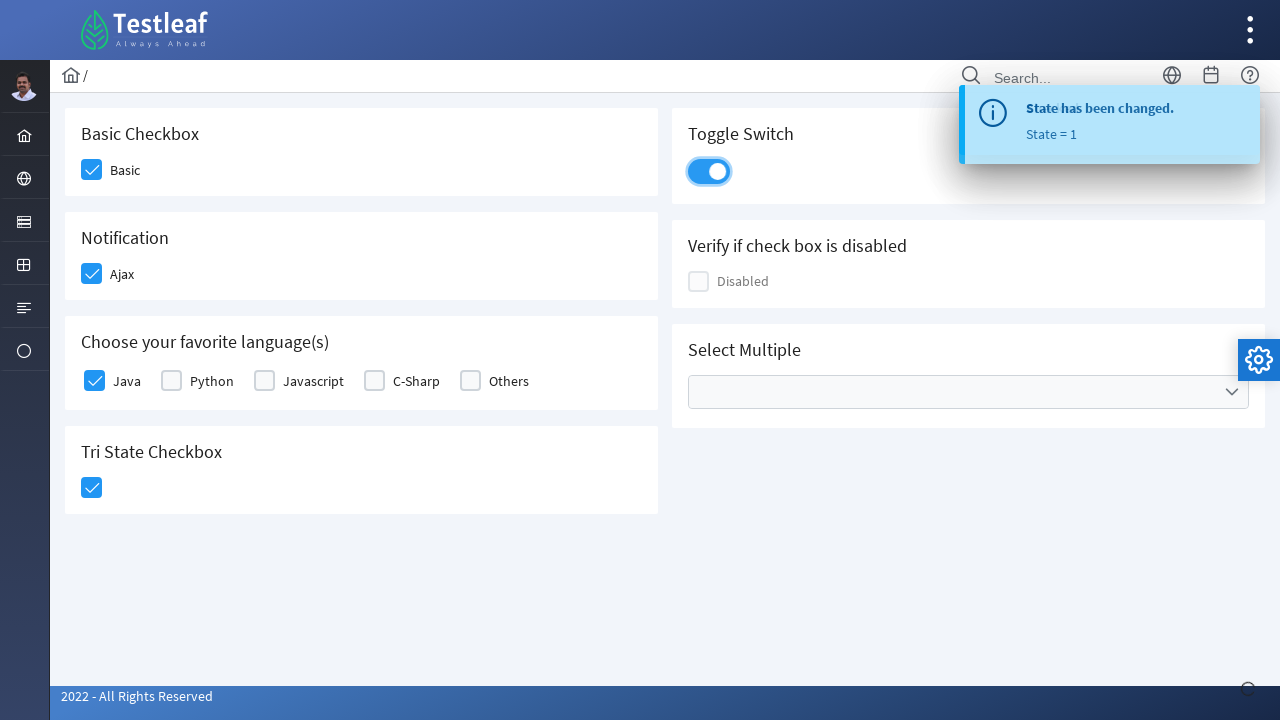

Verified disabled checkbox status - is_enabled: True
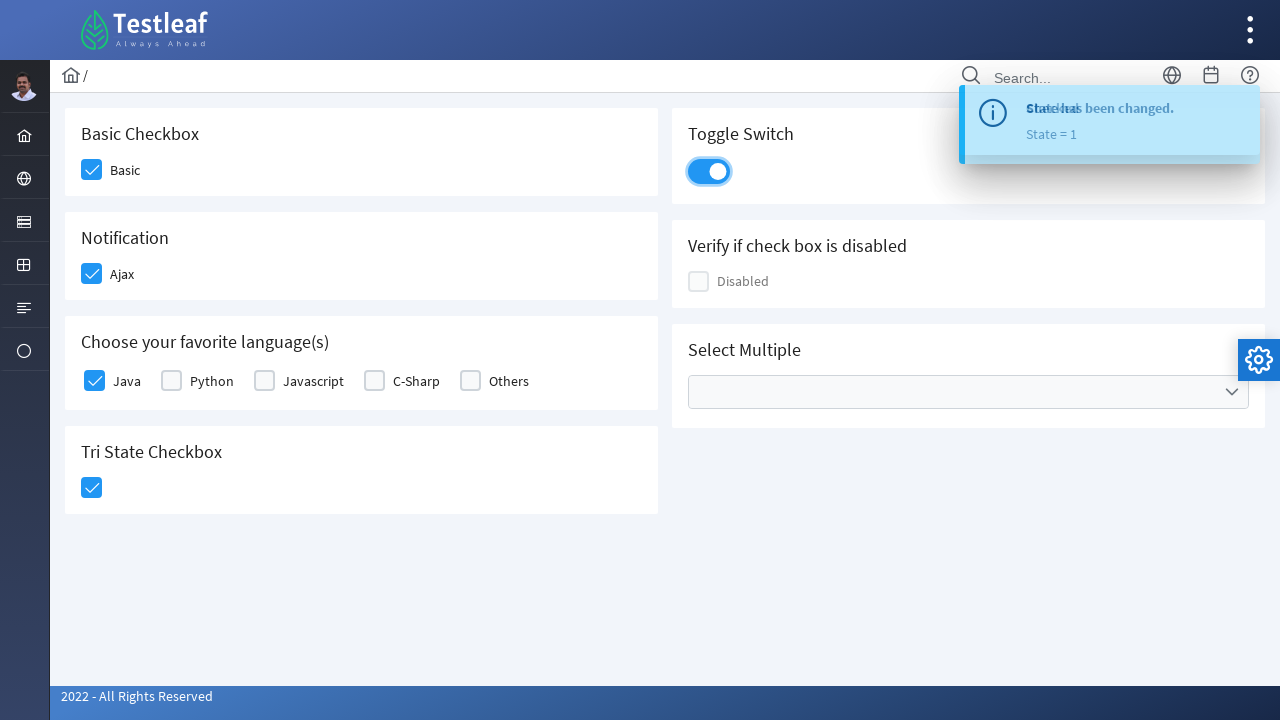

Clicked multiple selection dropdown at (968, 392) on //*[@id="j_idt87:multiple"]/ul
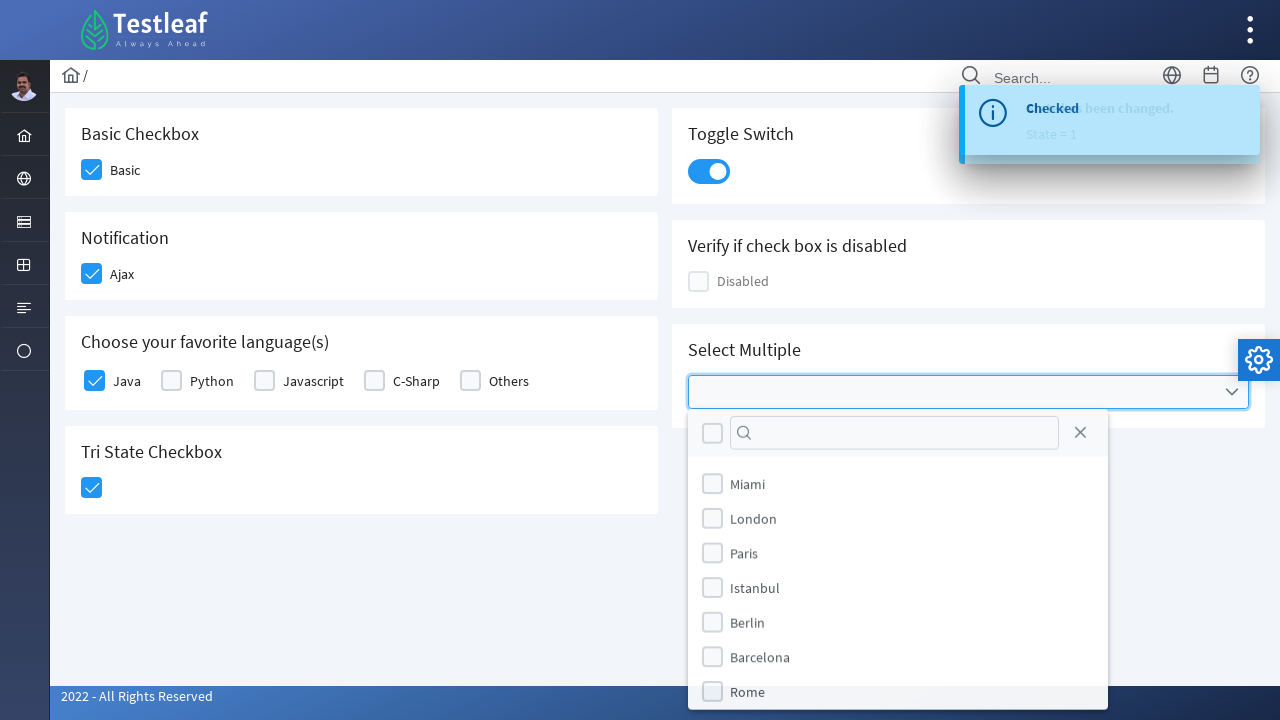

Selected first option from dropdown at (712, 484) on //*[@id="j_idt87:multiple_panel"]/div[2]/ul/li[1]/div/div[2]
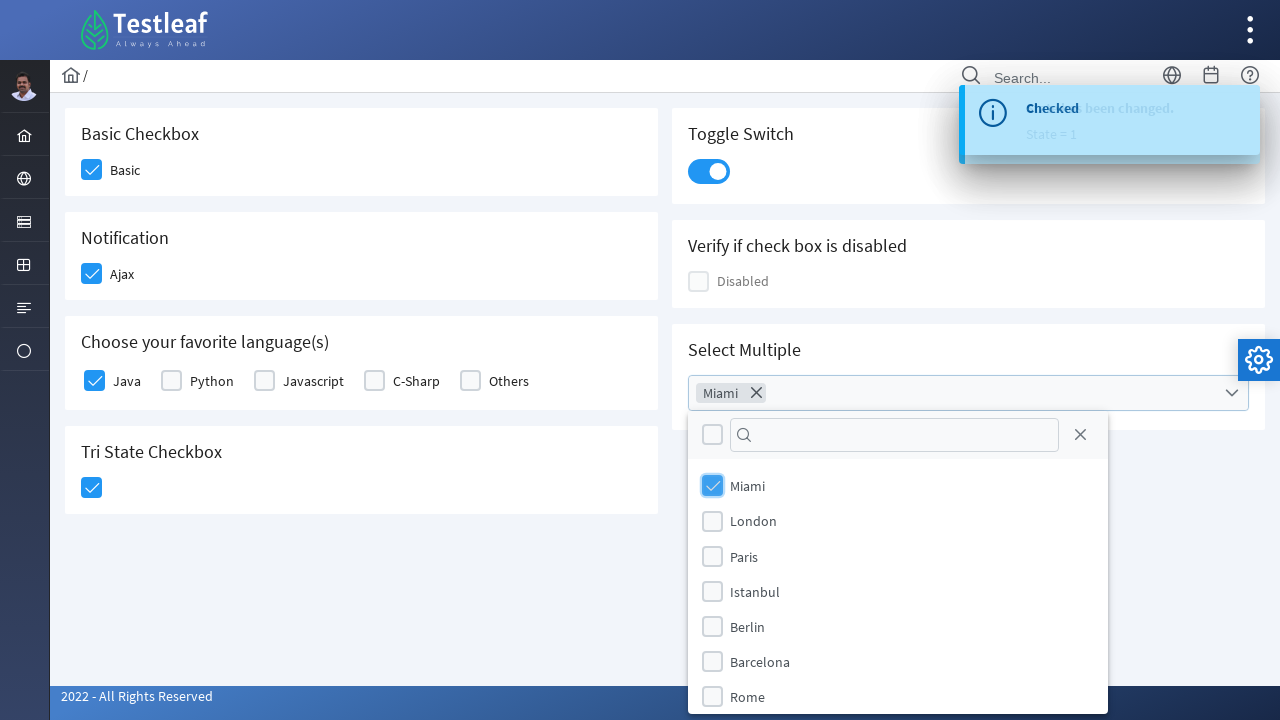

Selected second option from dropdown at (712, 521) on //*[@id="j_idt87:multiple_panel"]/div[2]/ul/li[2]/div/div[2]
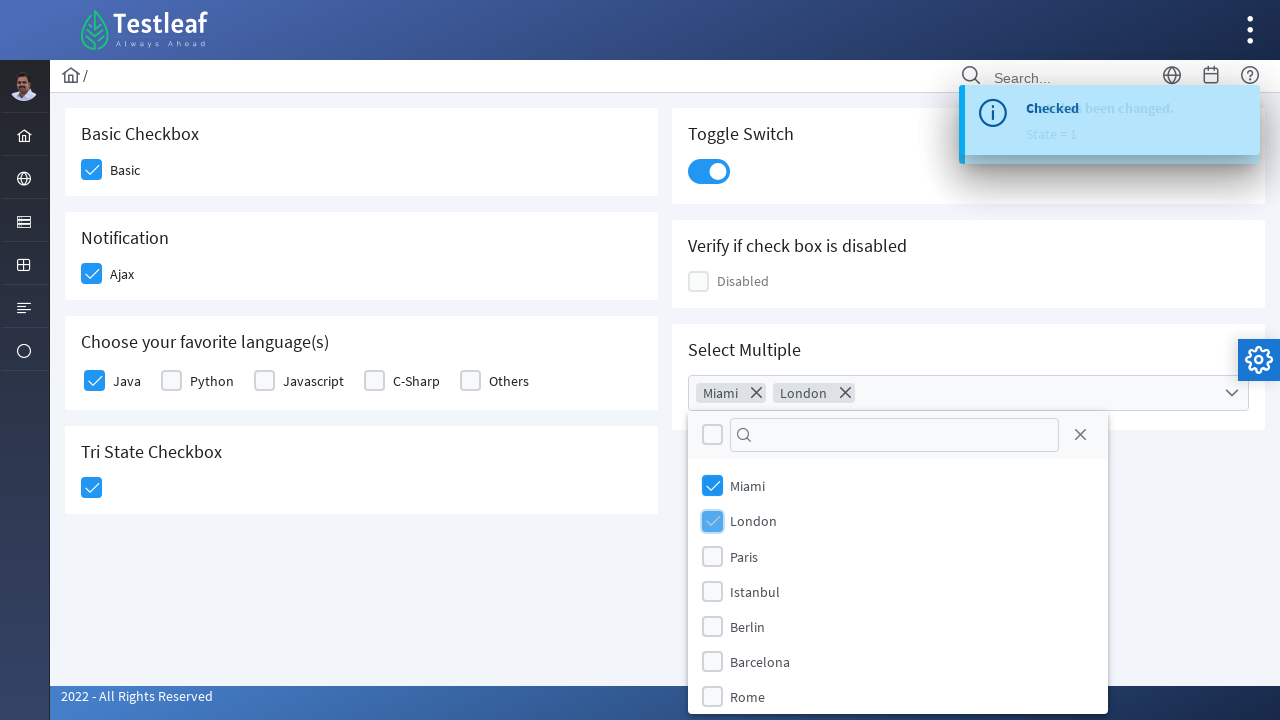

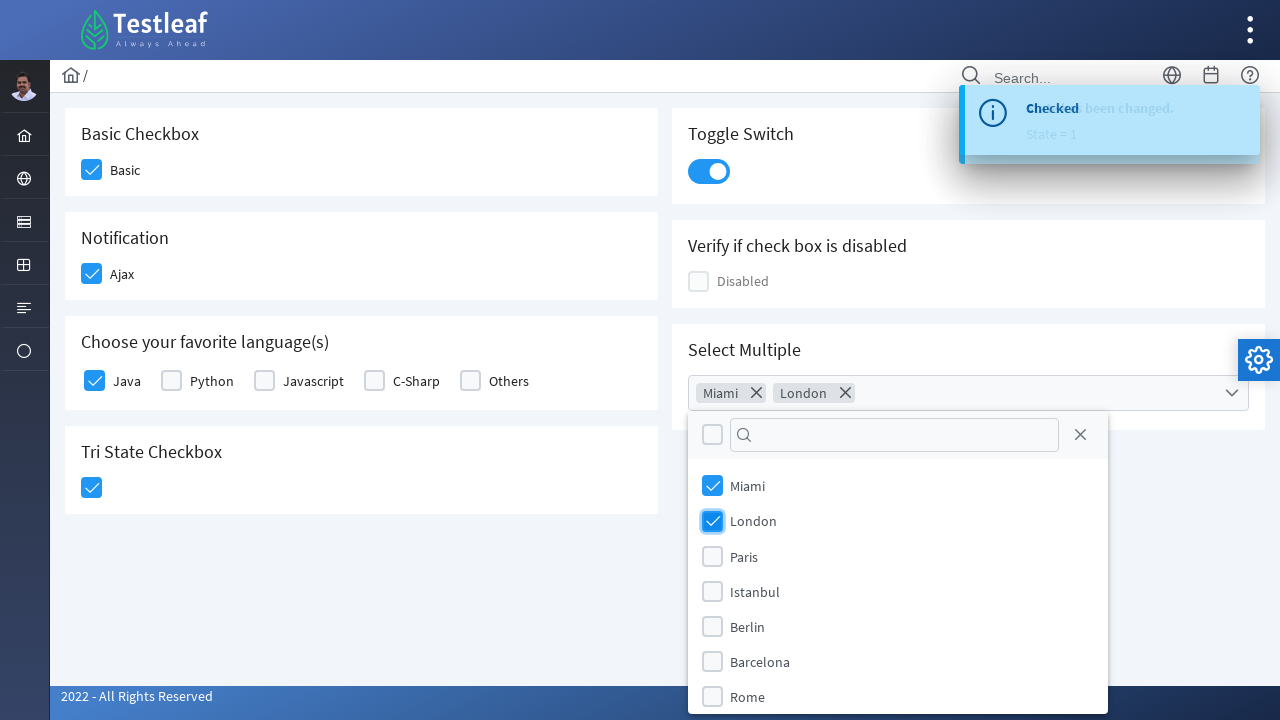